Tests drag and drop functionality on jQueryUI demo page by dragging a source element and dropping it onto a target element within an iframe

Starting URL: https://jqueryui.com/droppable/

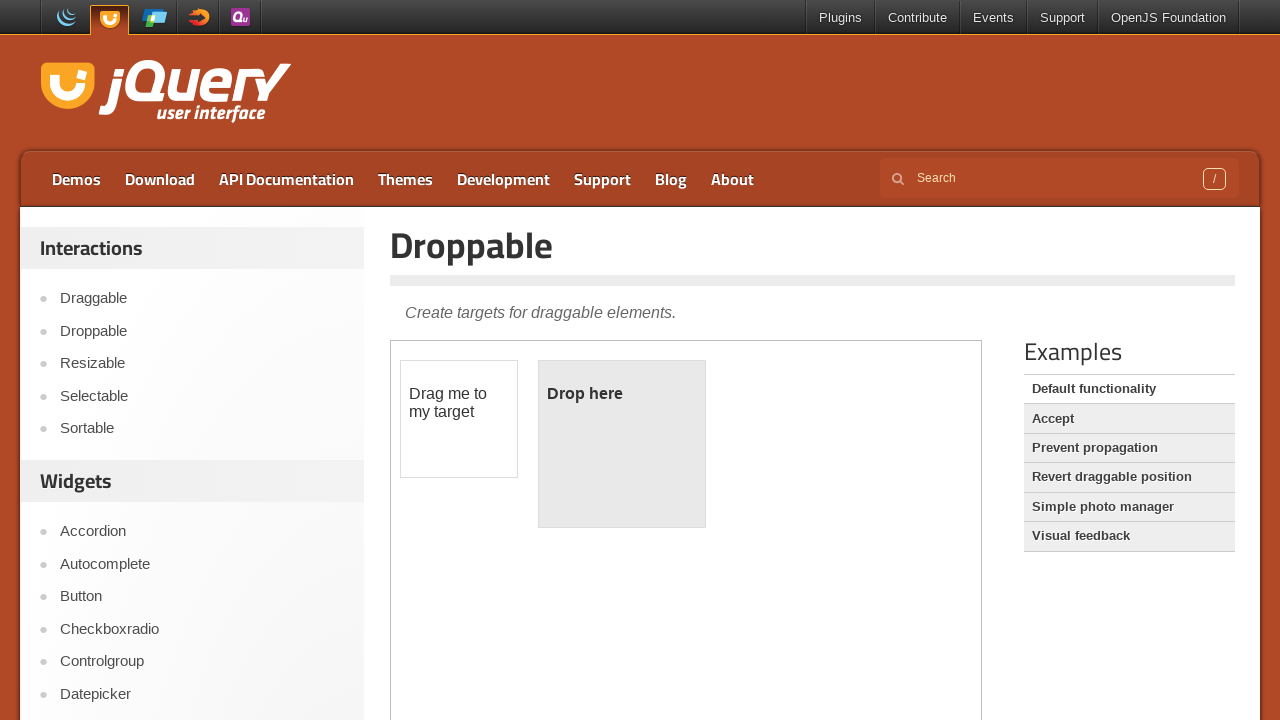

Located the iframe containing the drag and drop demo
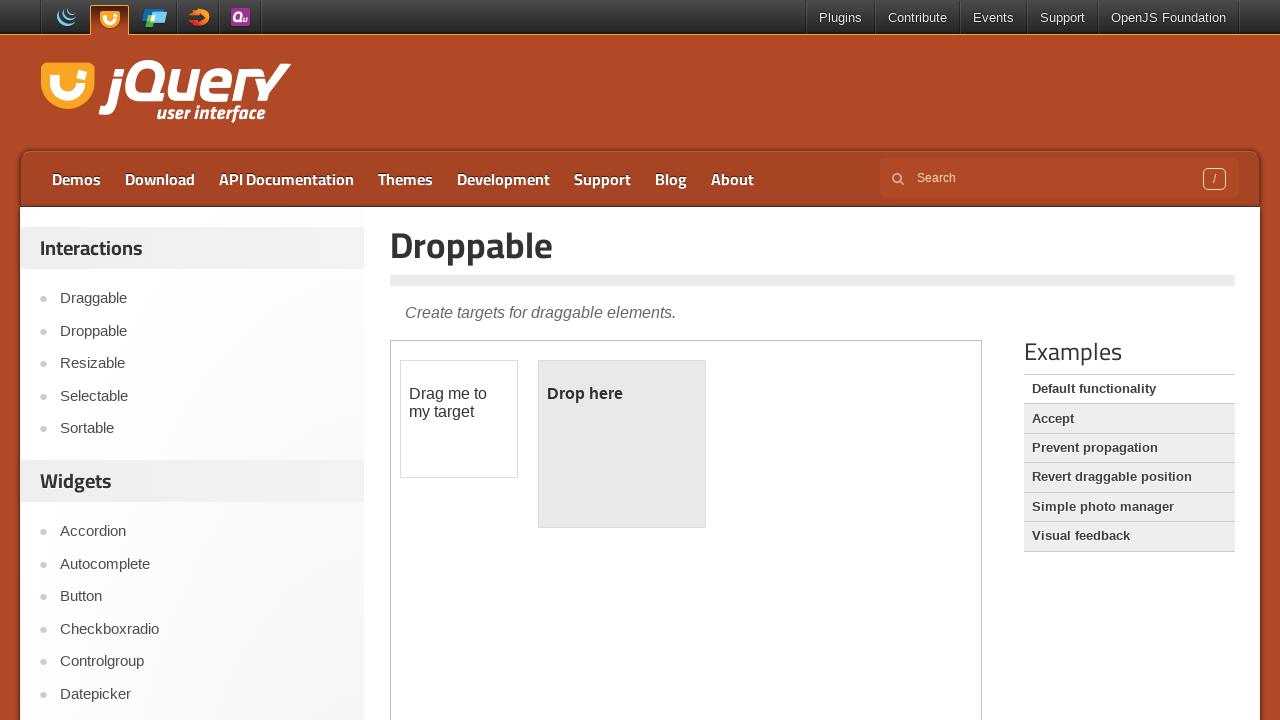

Located the draggable source element
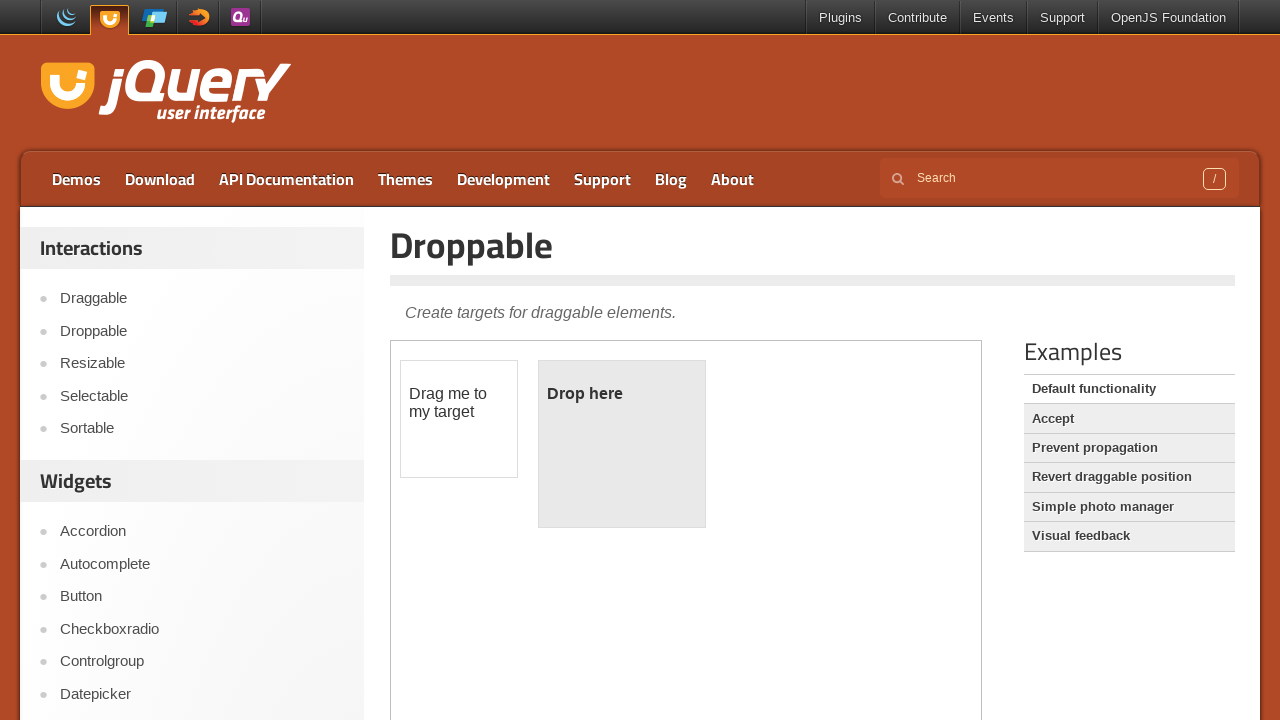

Located the droppable target element
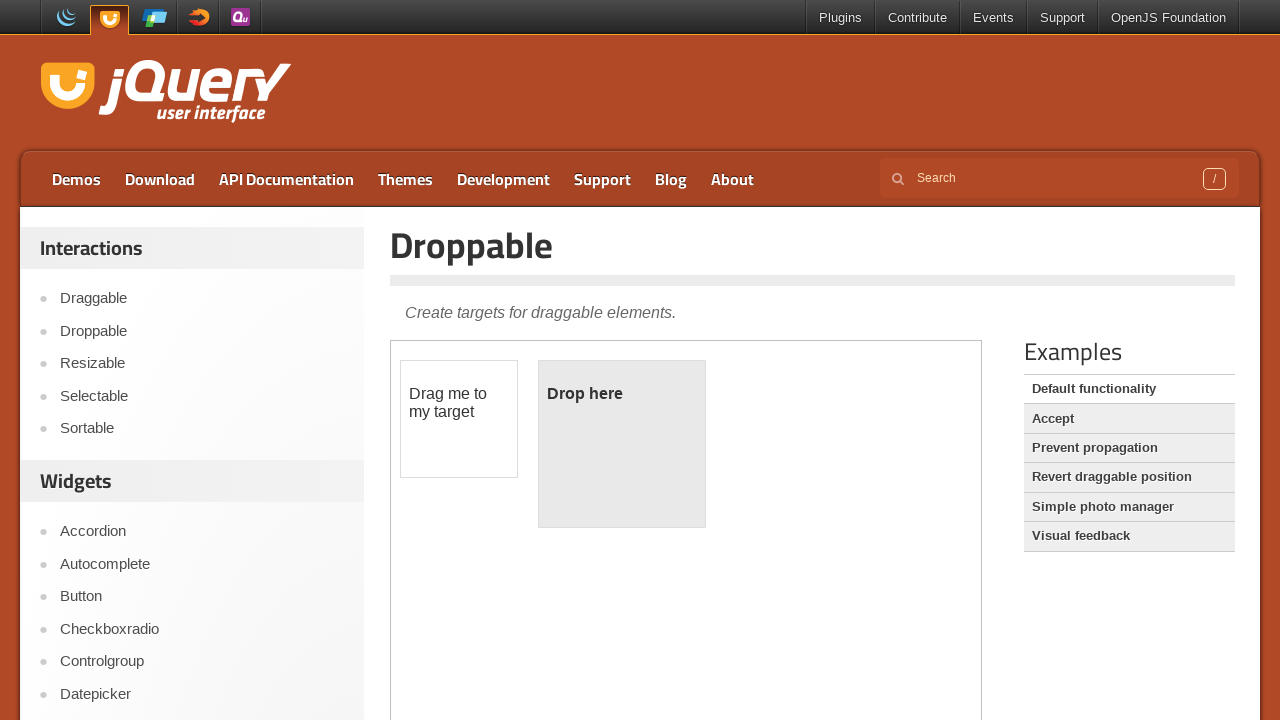

Dragged the source element onto the target element at (622, 444)
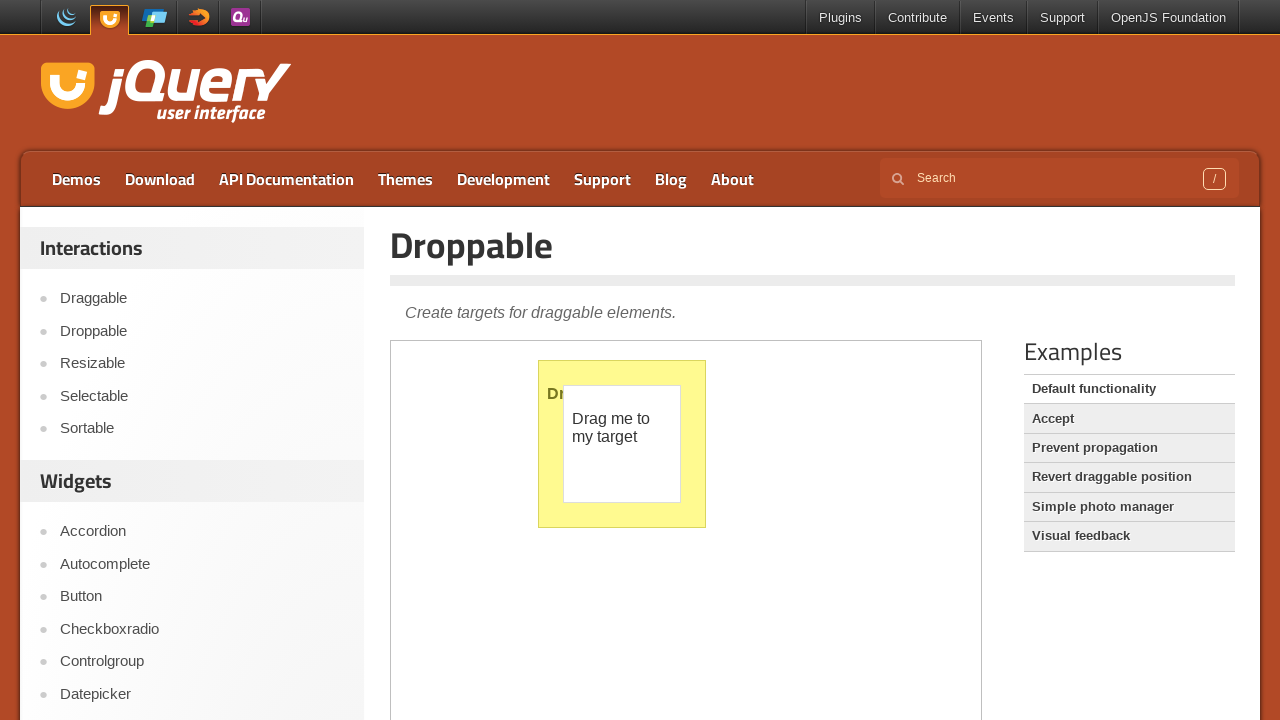

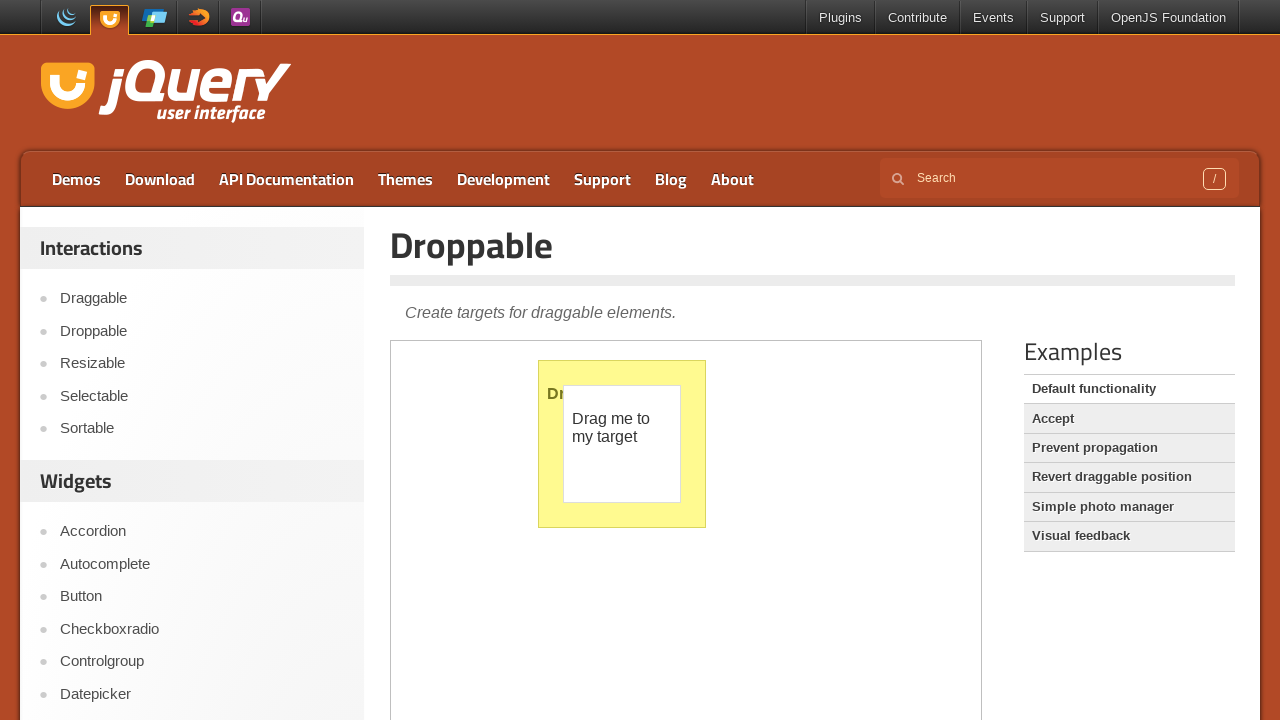